Tests web table functionality by deleting existing records and adding three new employee records with form submissions

Starting URL: https://demoqa.com/webtables

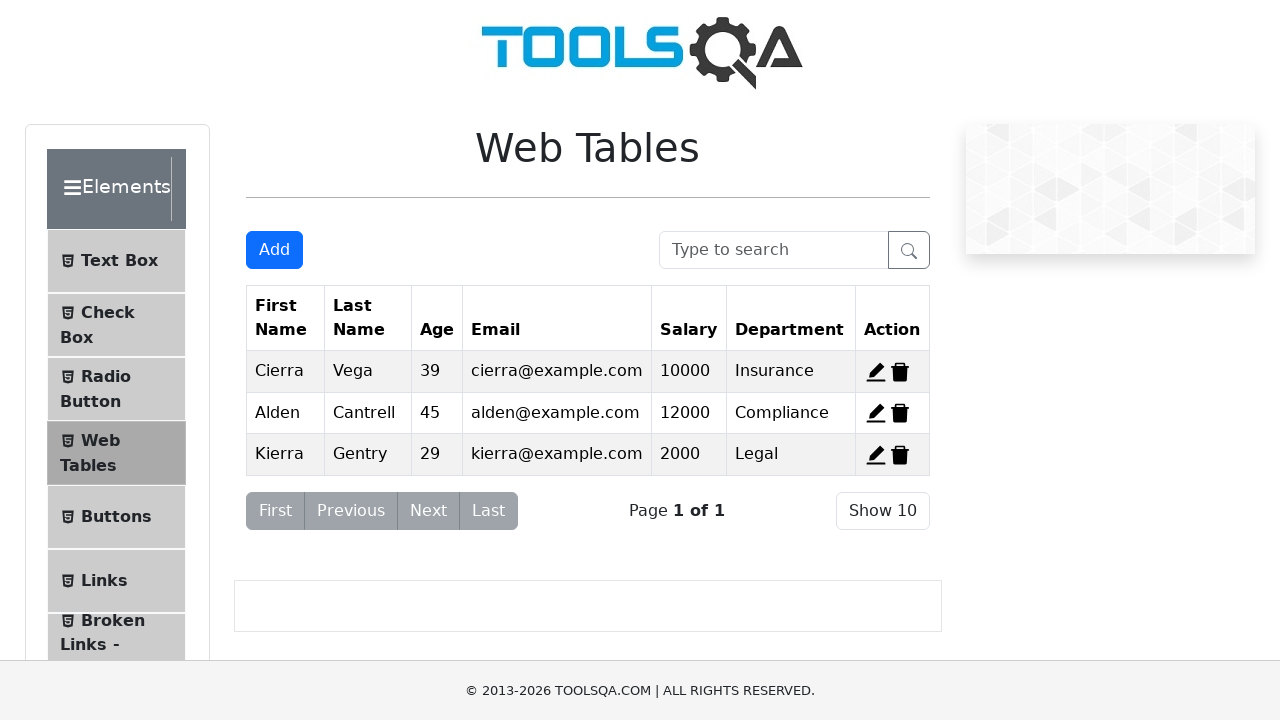

Clicked delete button to remove existing record at (900, 372) on span[title='Delete']
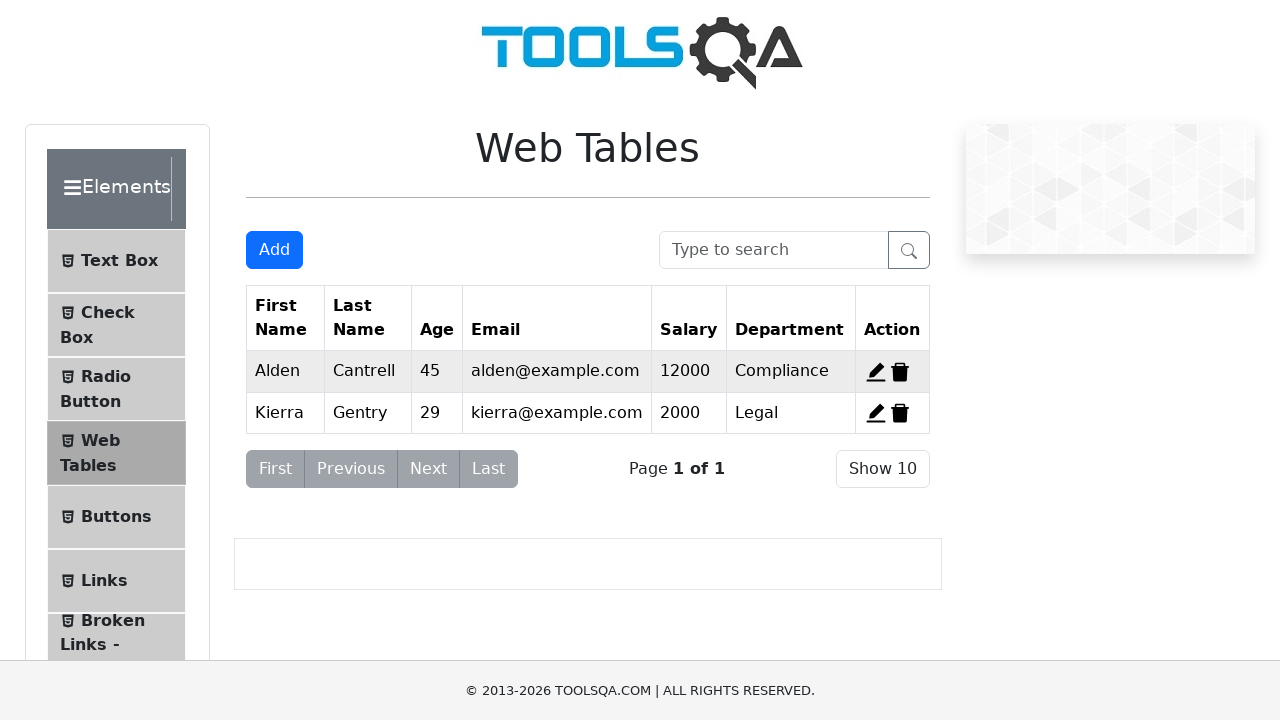

Waited for record deletion to complete
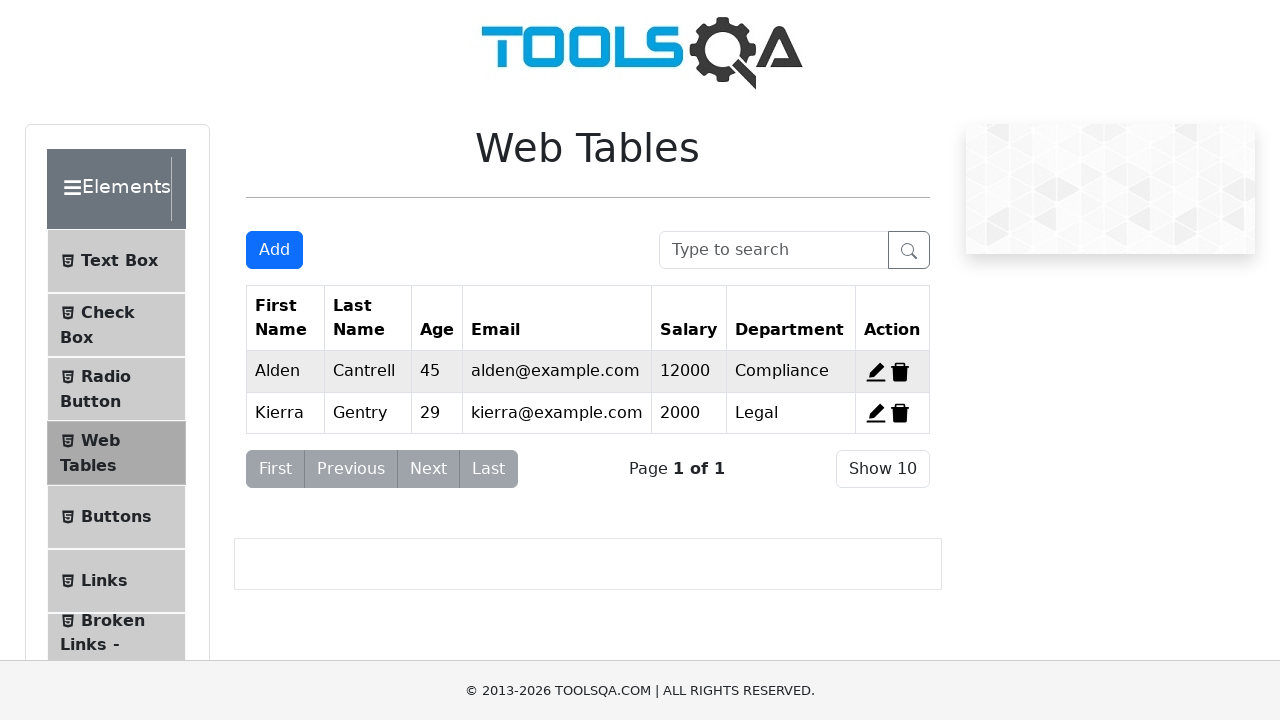

Clicked delete button to remove existing record at (900, 372) on span[title='Delete']
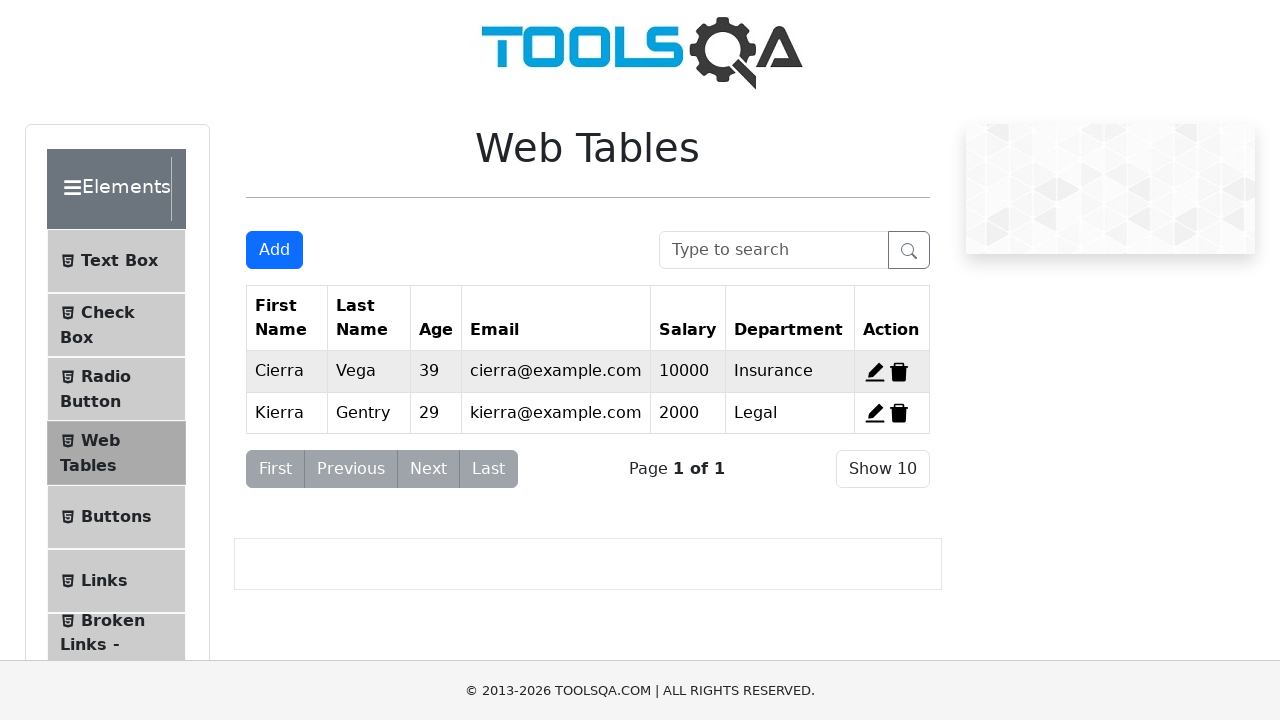

Waited for record deletion to complete
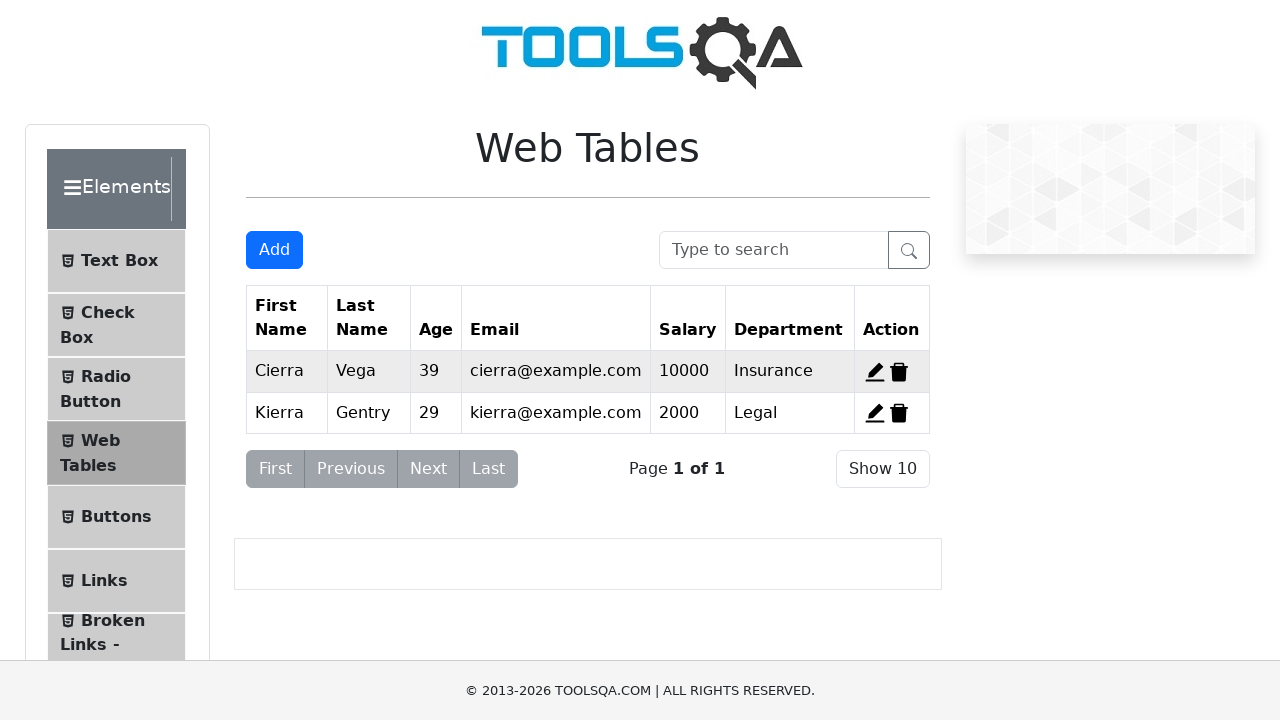

Clicked delete button to remove existing record at (899, 372) on span[title='Delete']
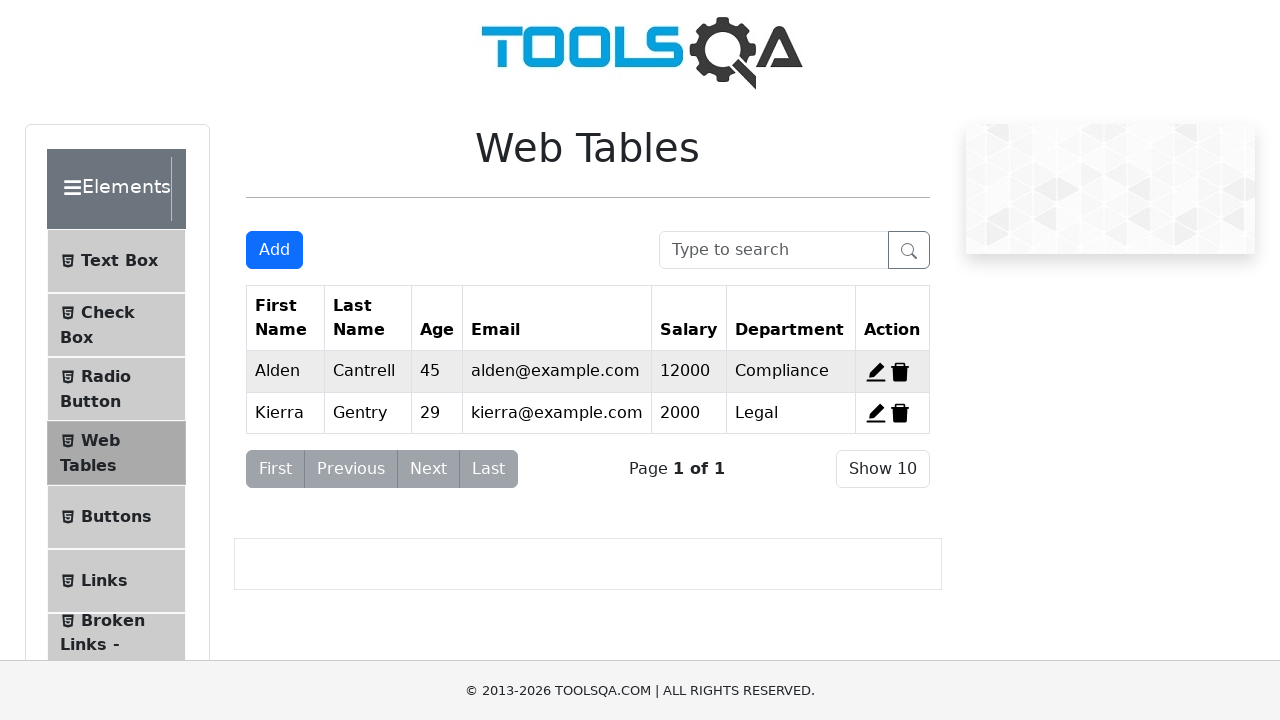

Waited for record deletion to complete
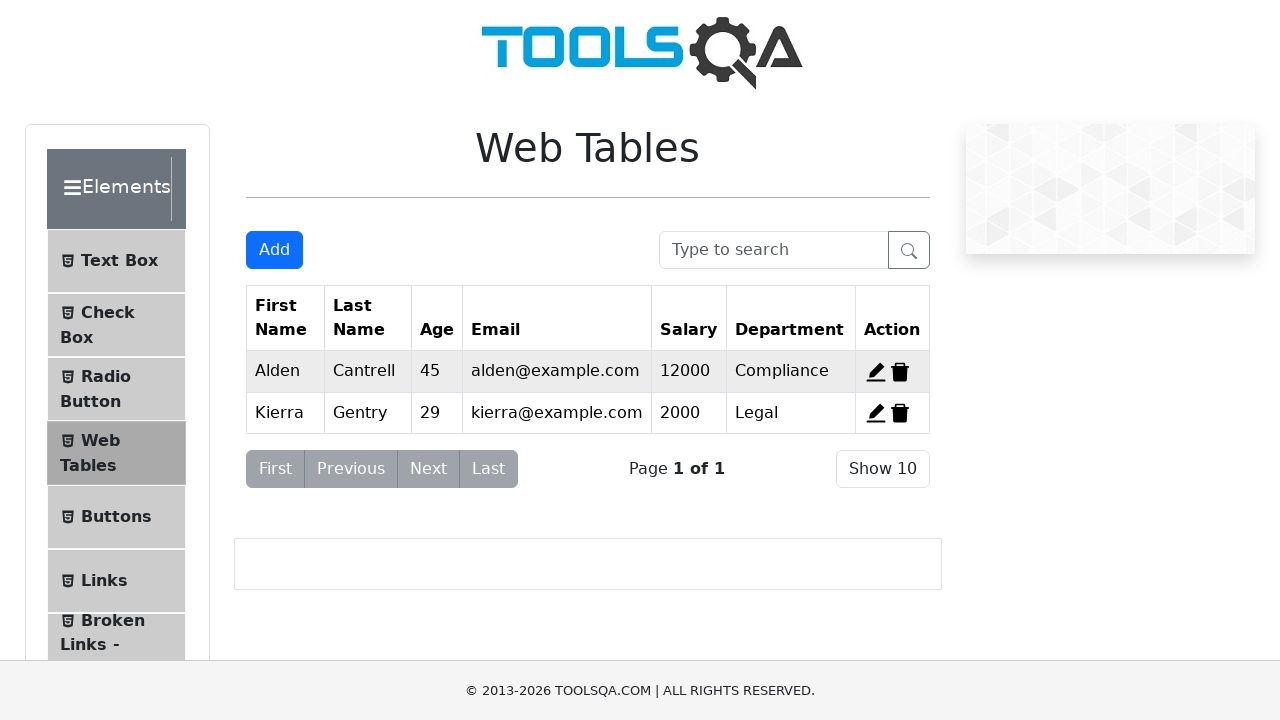

Clicked 'Add New Record' button for first employee at (274, 250) on button#addNewRecordButton
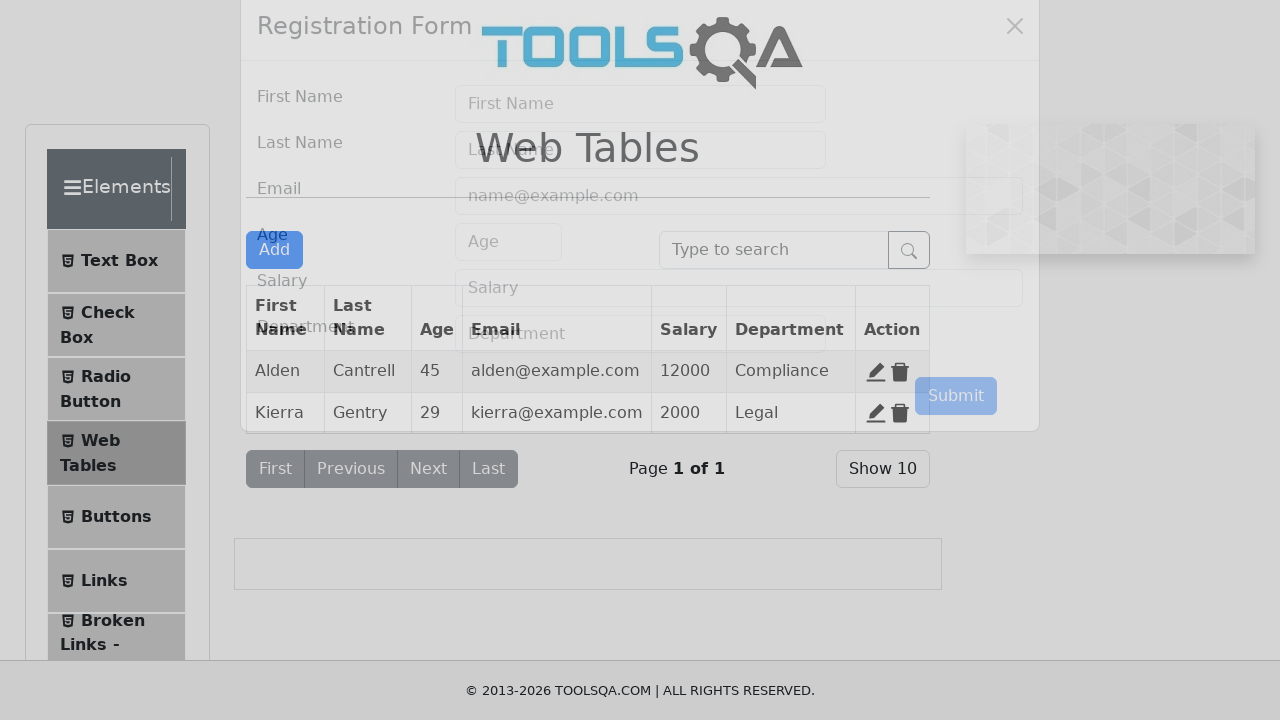

Filled first name 'Shashank' in form on input[placeholder='First Name']
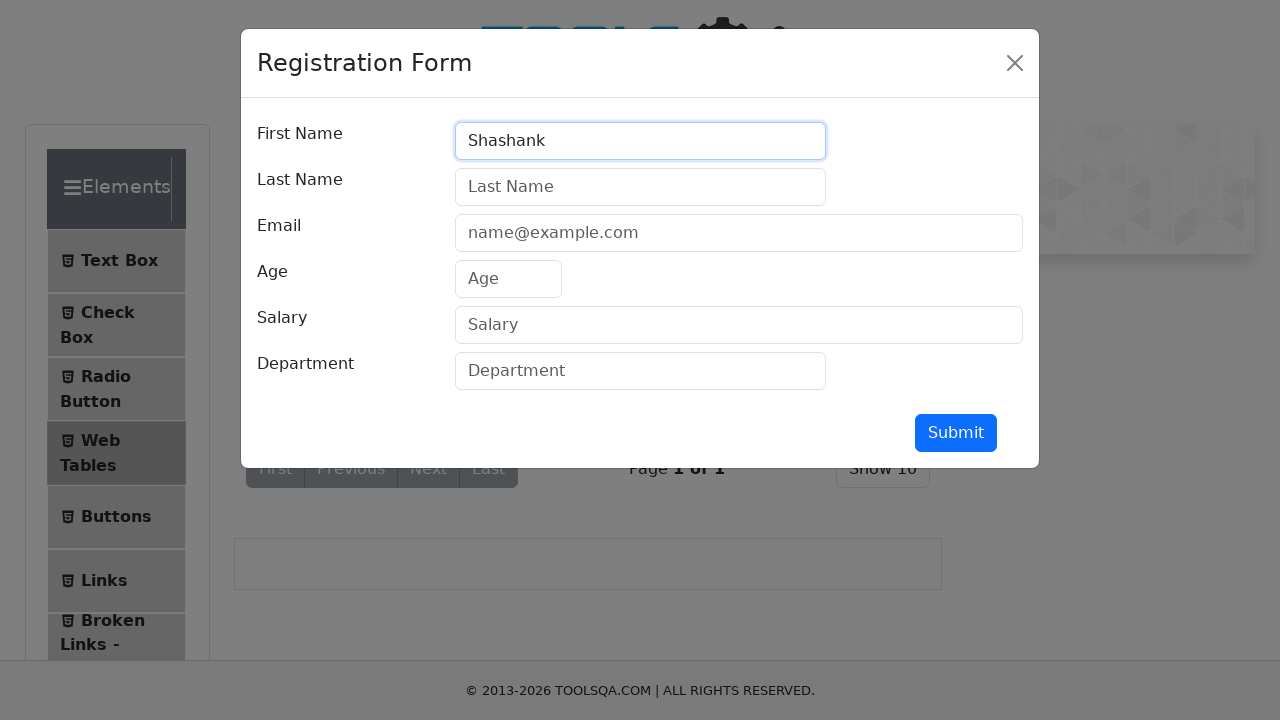

Filled last name 'K' in form on input[placeholder='Last Name']
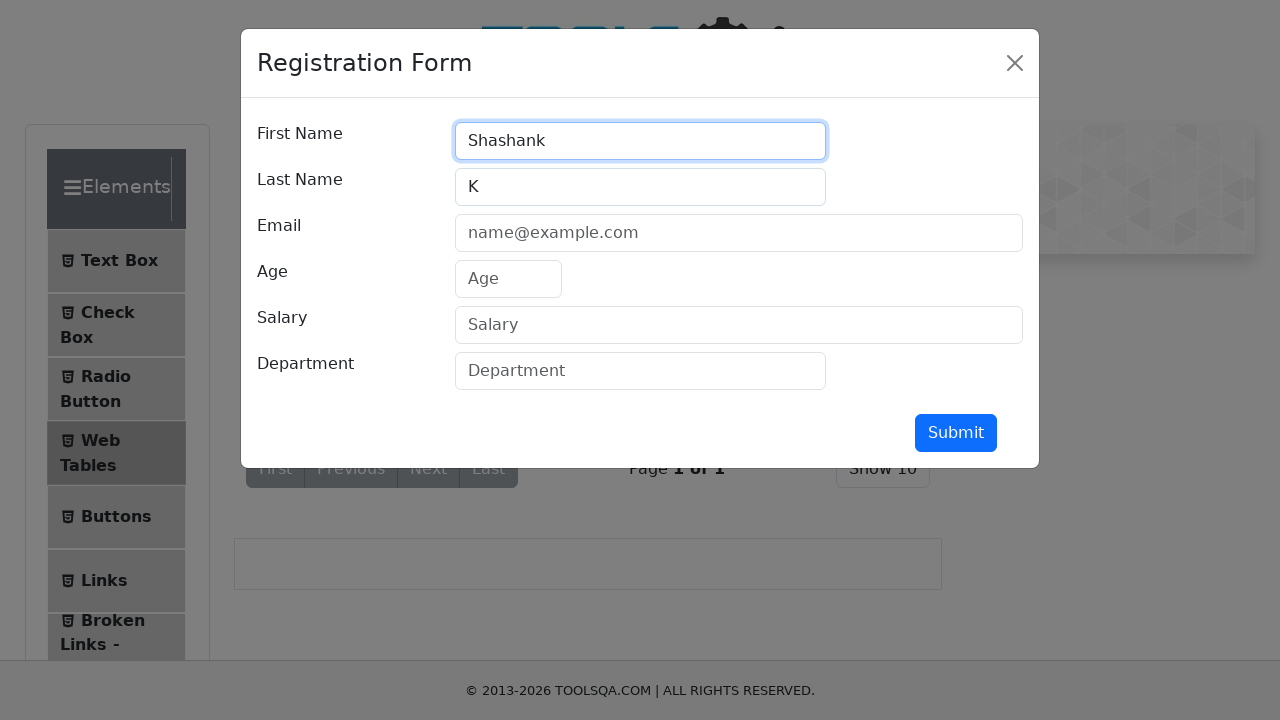

Filled email 'shashankk@gmail.com' in form on input#userEmail
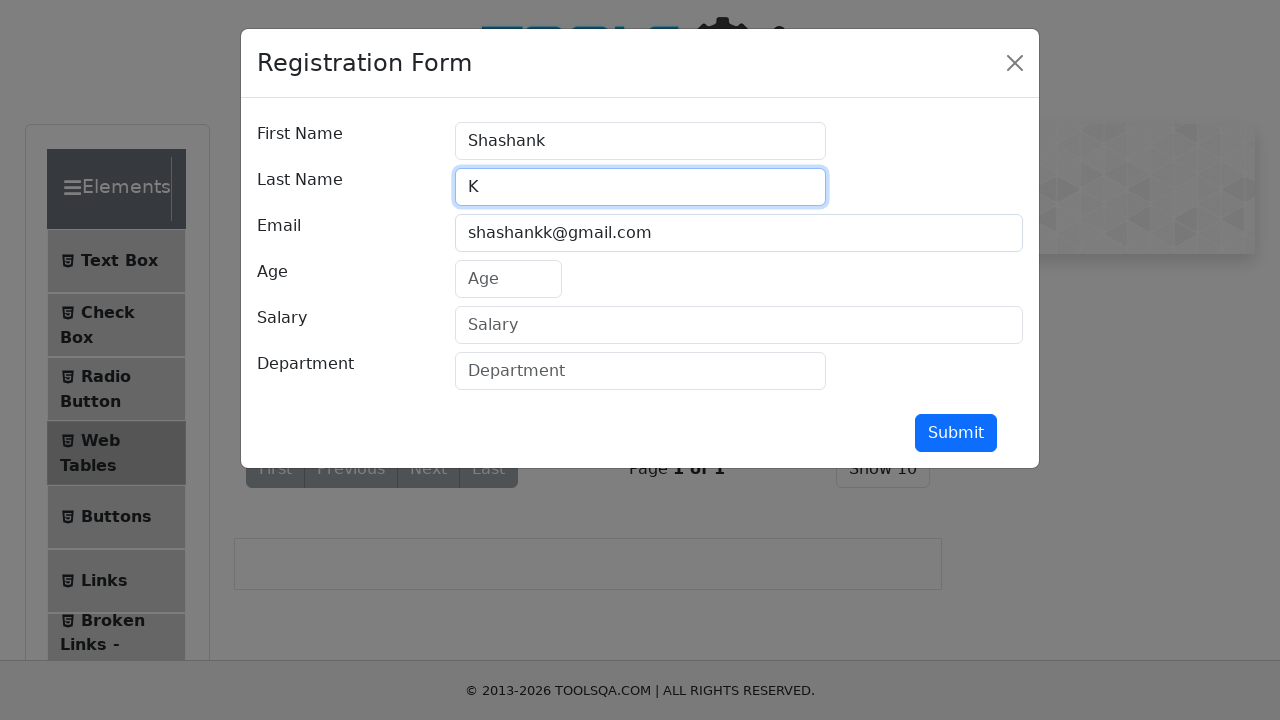

Filled age '25' in form on input#age
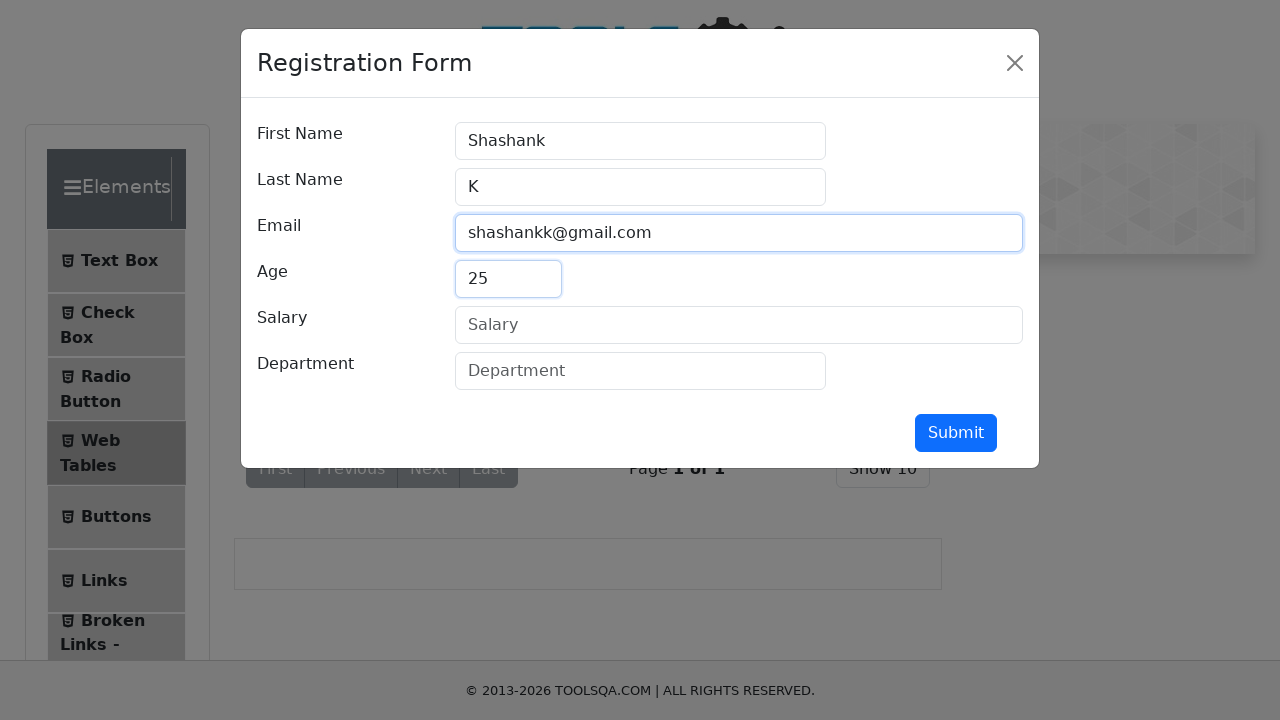

Filled salary '400000' in form on input#salary
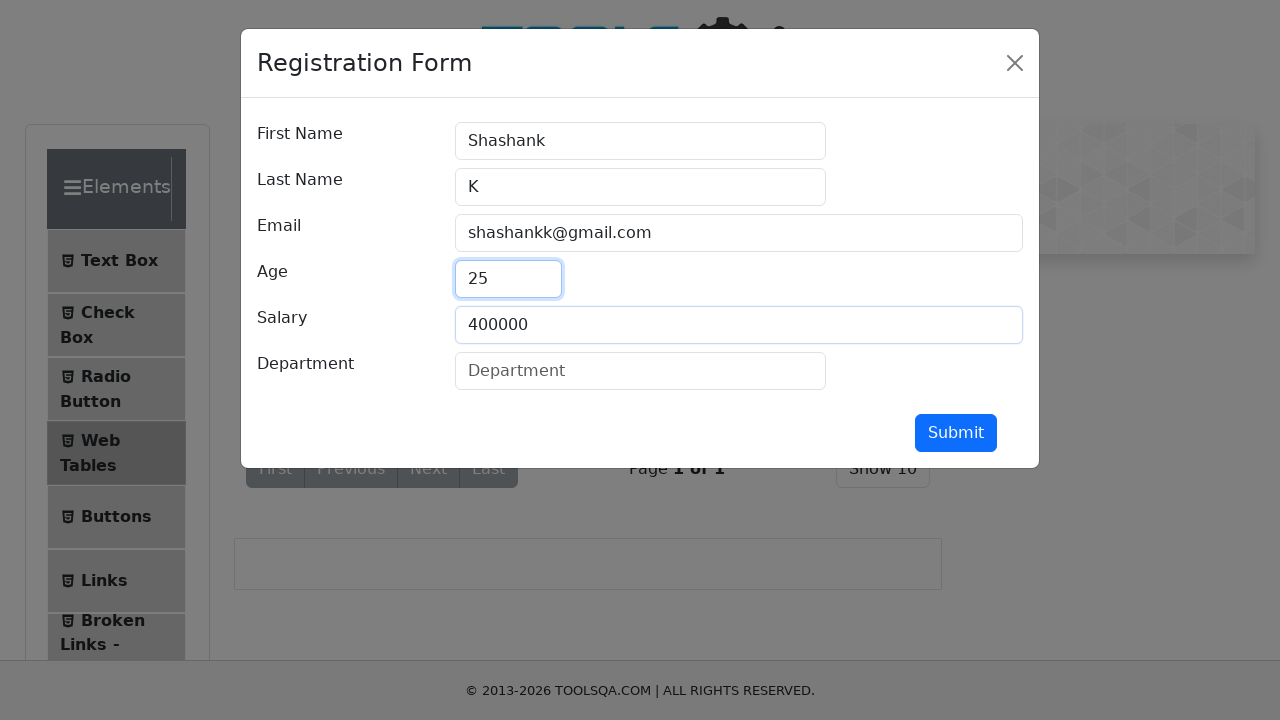

Filled department 'Software Test Engineer' in form on input#department
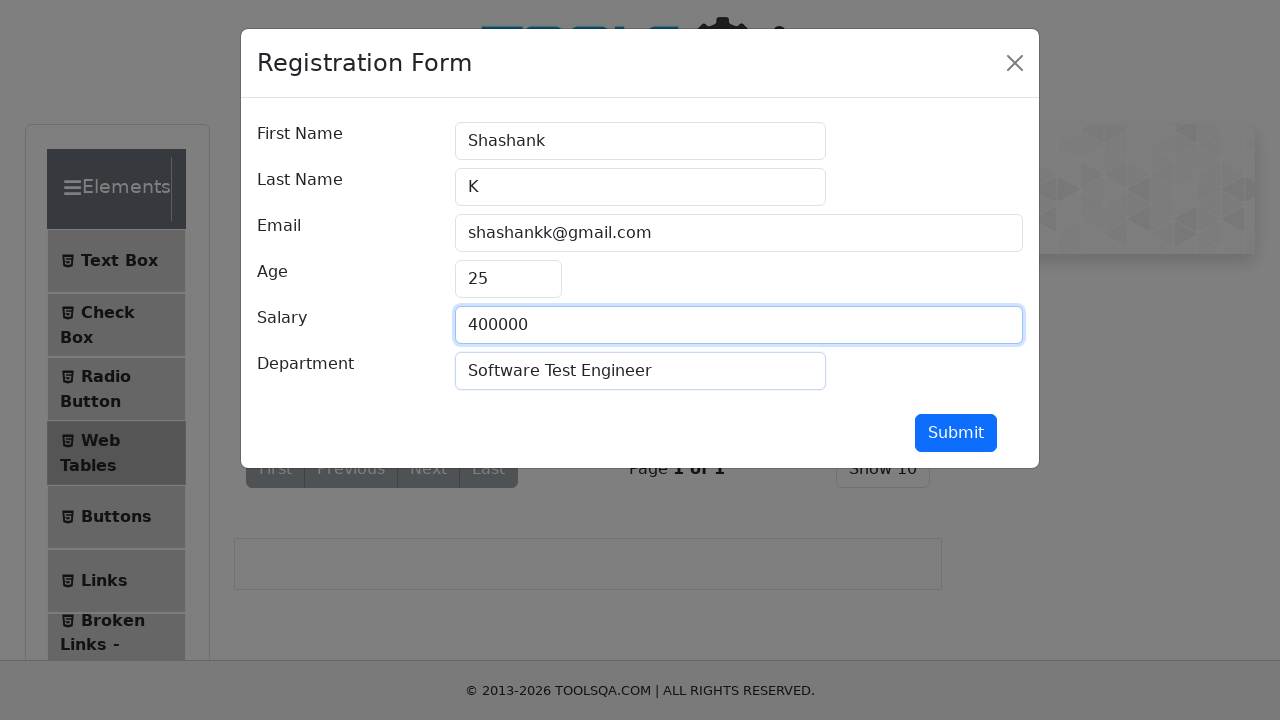

Submitted first employee record (Shashank K) at (956, 433) on button#submit
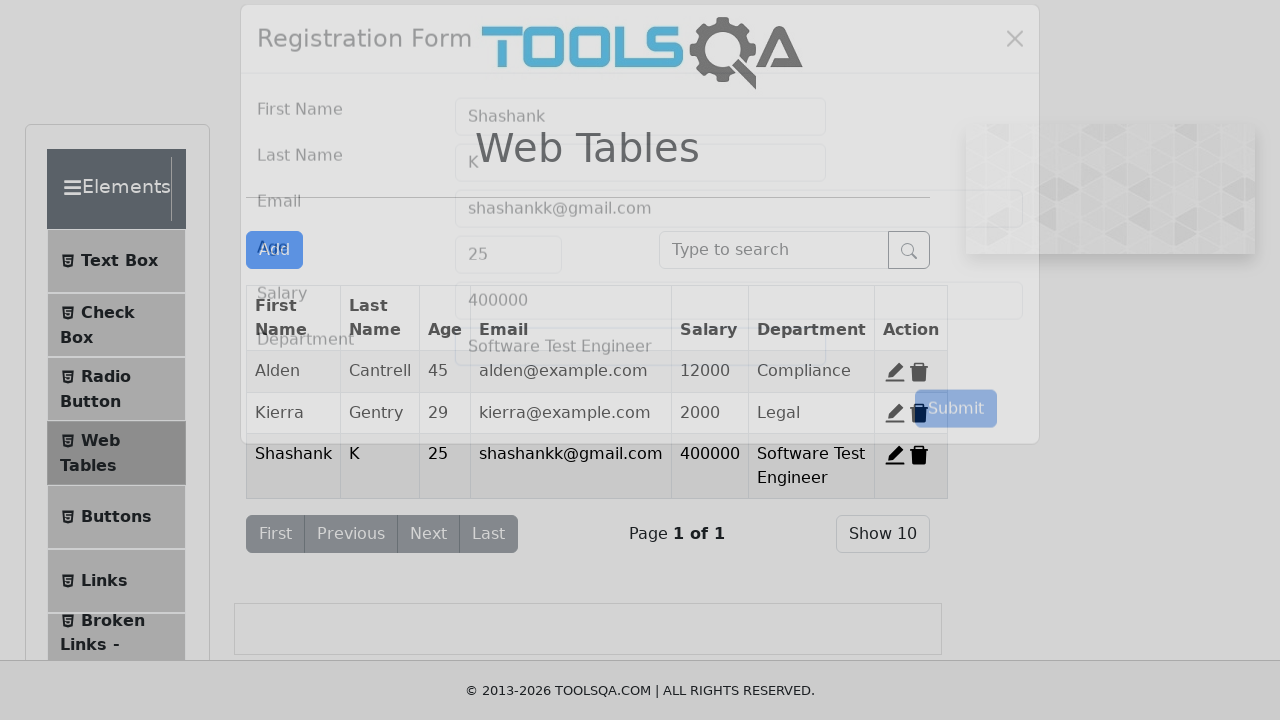

Clicked 'Add New Record' button for second employee at (274, 250) on button#addNewRecordButton
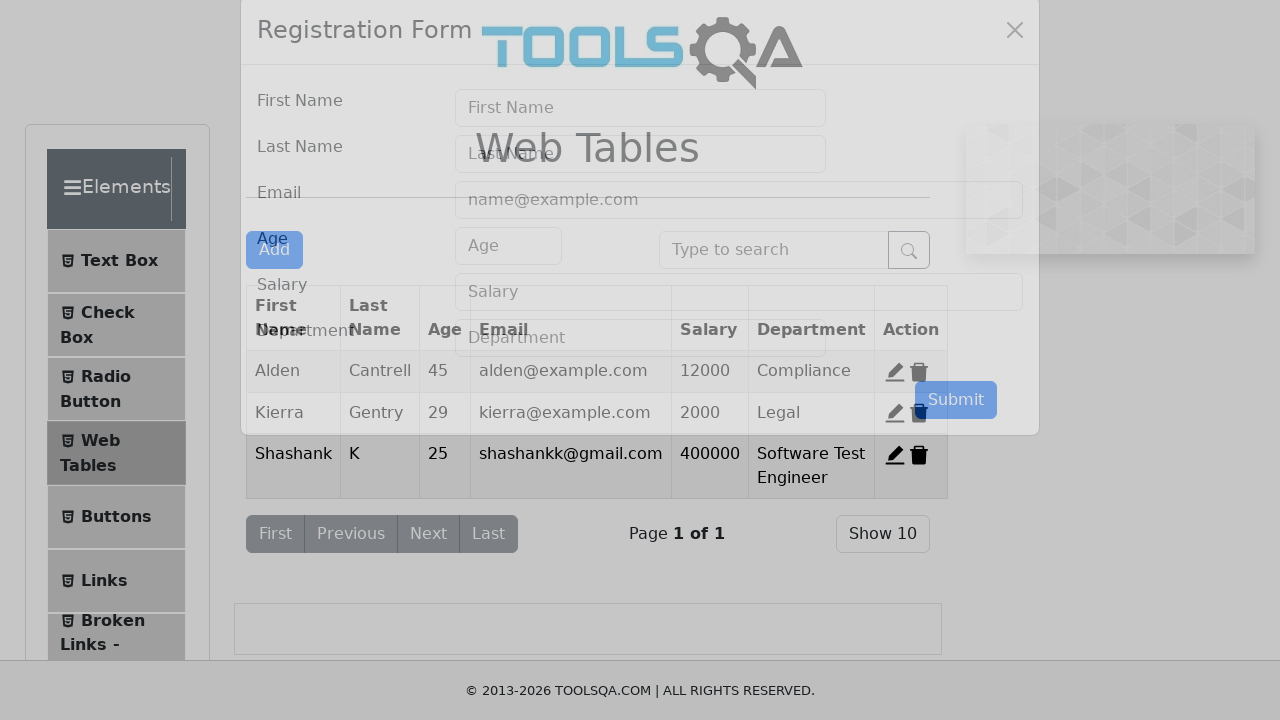

Filled first name 'Sachin' in form on input[placeholder='First Name']
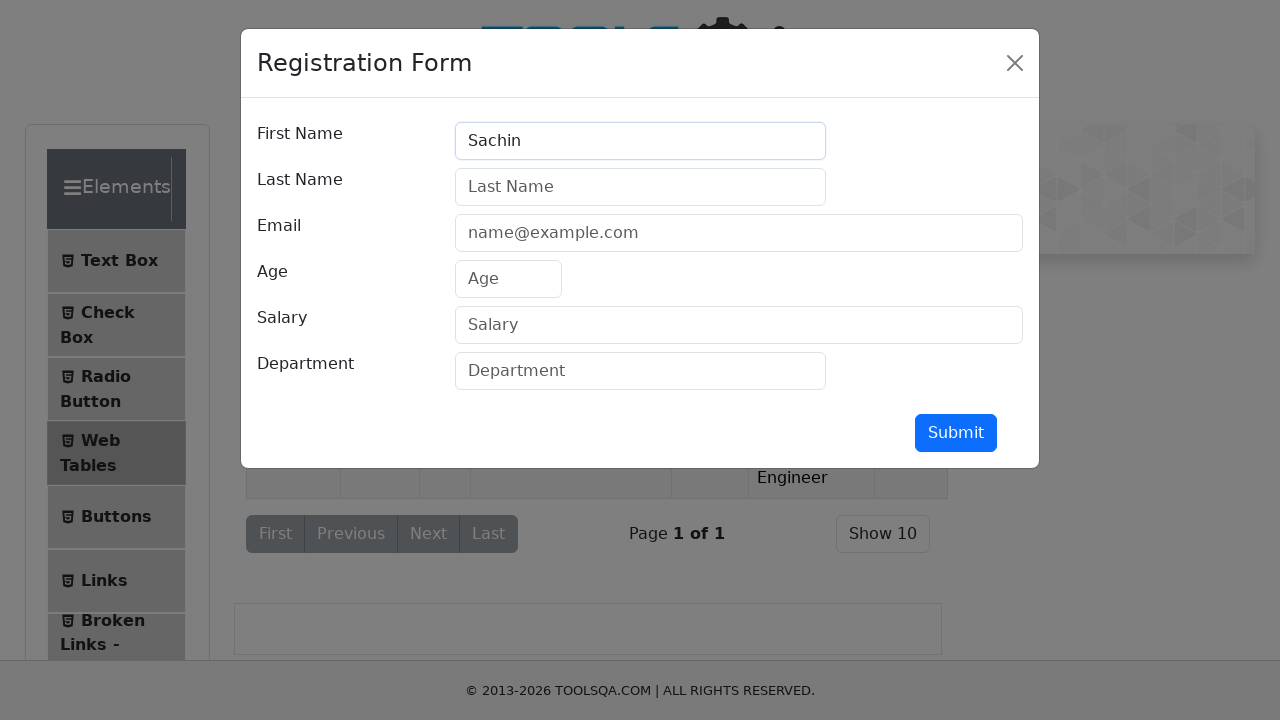

Filled last name 'S Y' in form on input[placeholder='Last Name']
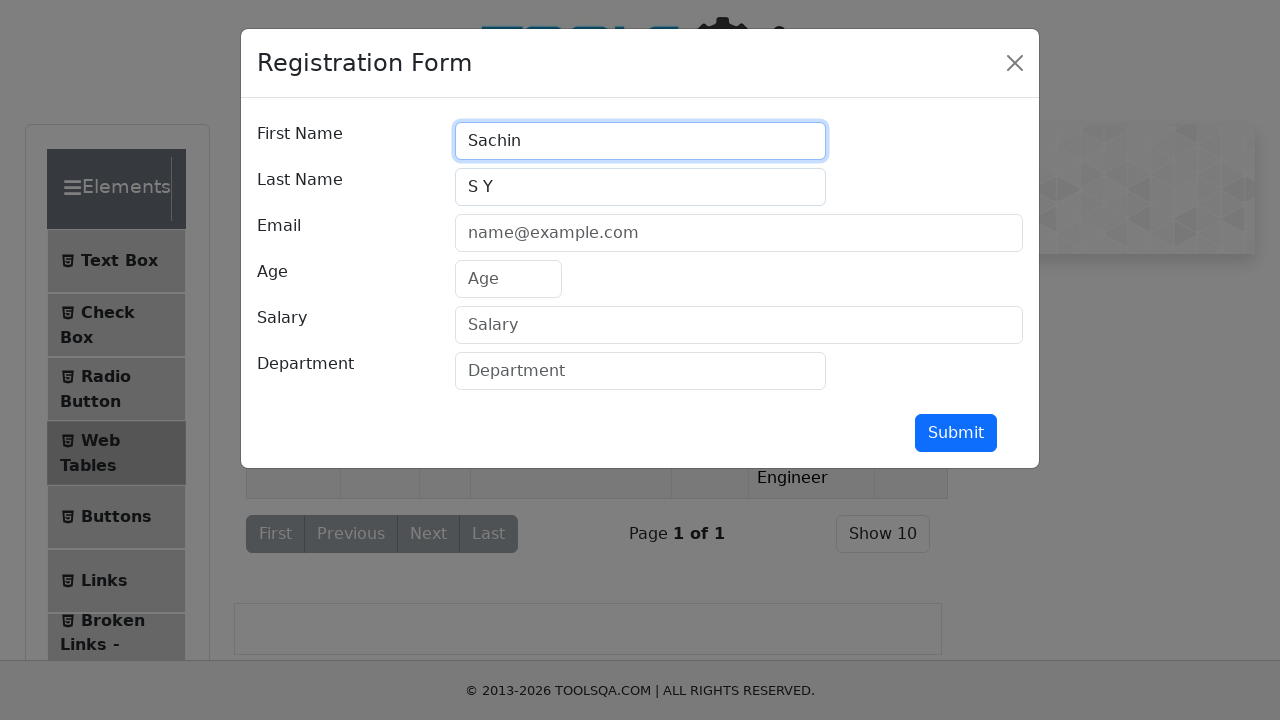

Filled email 'Sachin@gmail.com' in form on input#userEmail
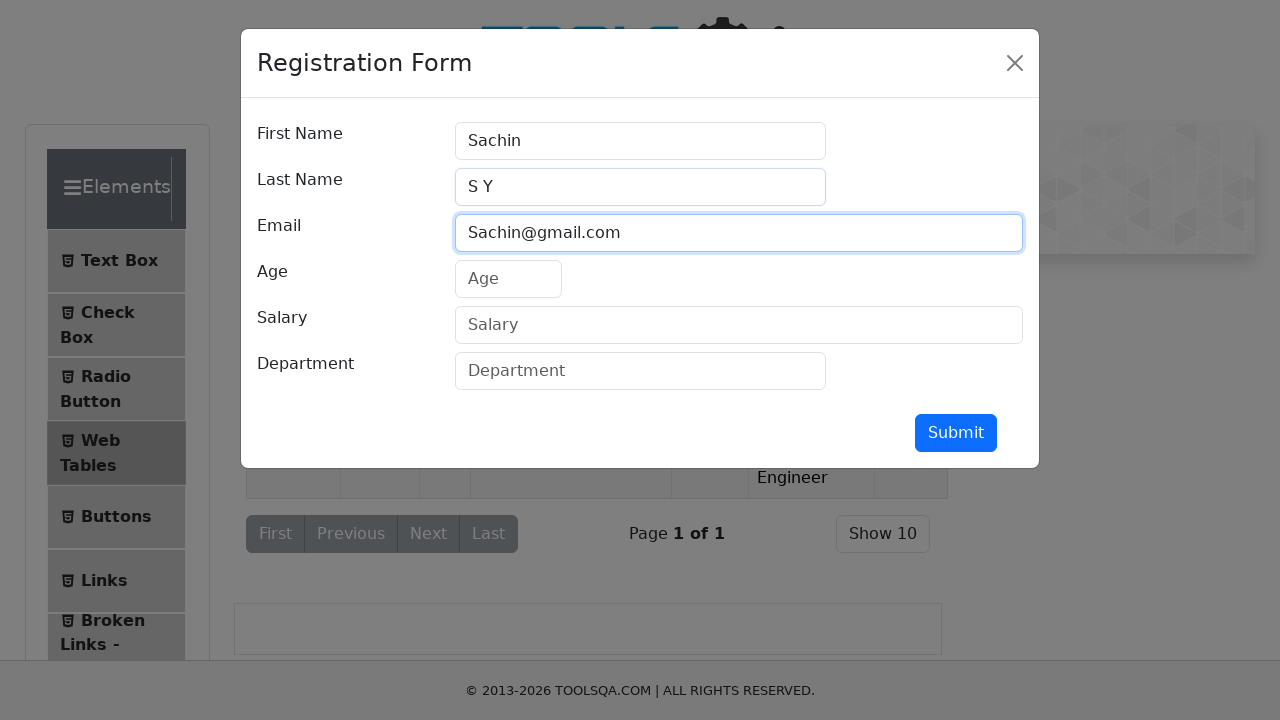

Filled age '23' in form on input#age
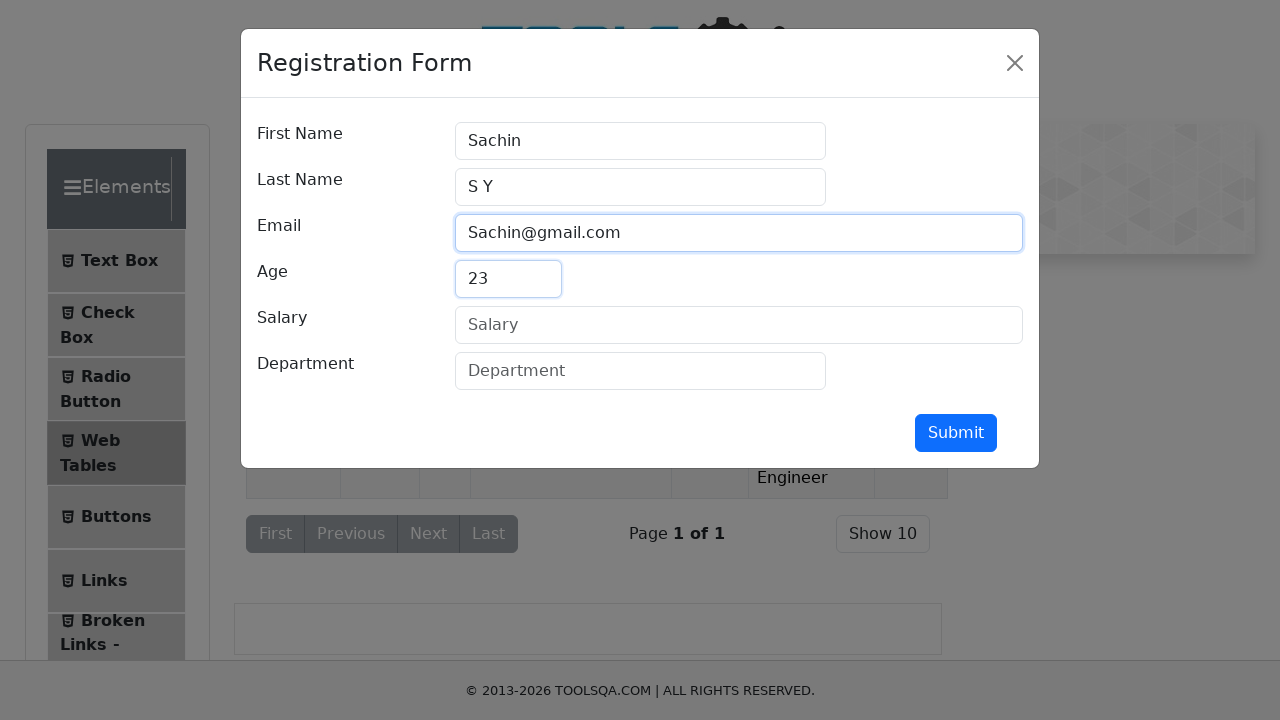

Filled salary '400000' in form on input#salary
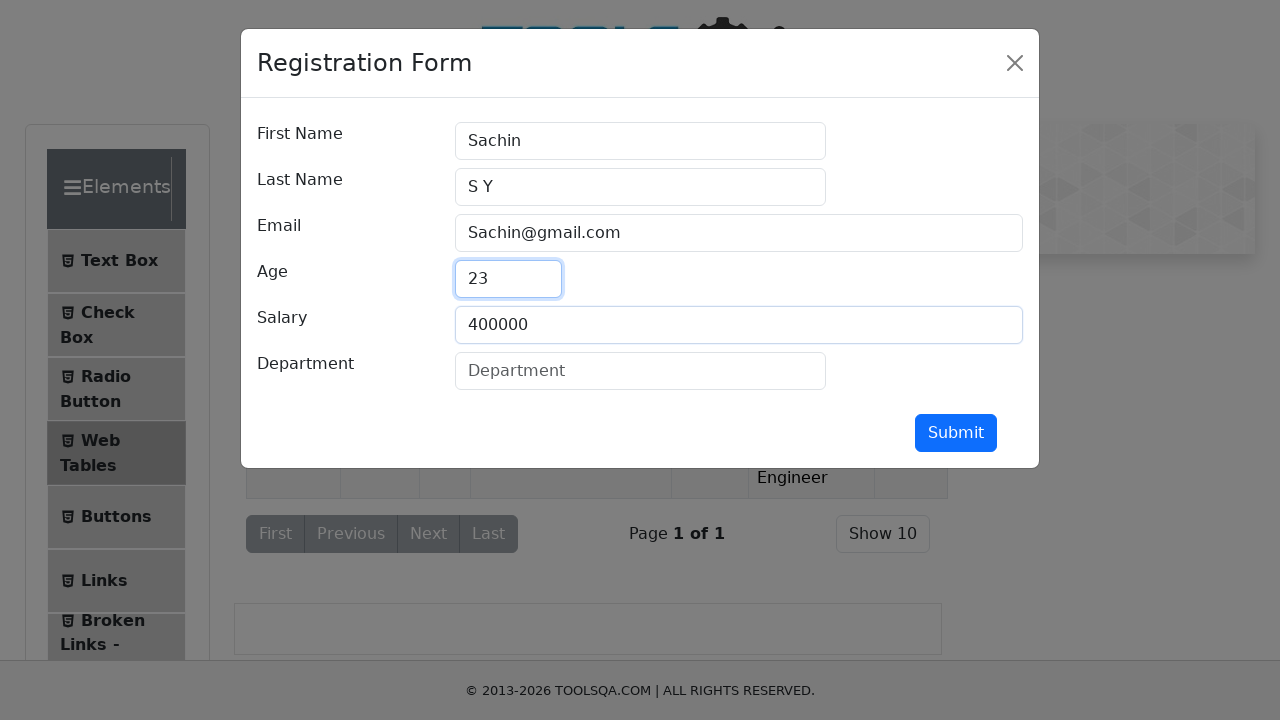

Filled department 'Software Developer' in form on input#department
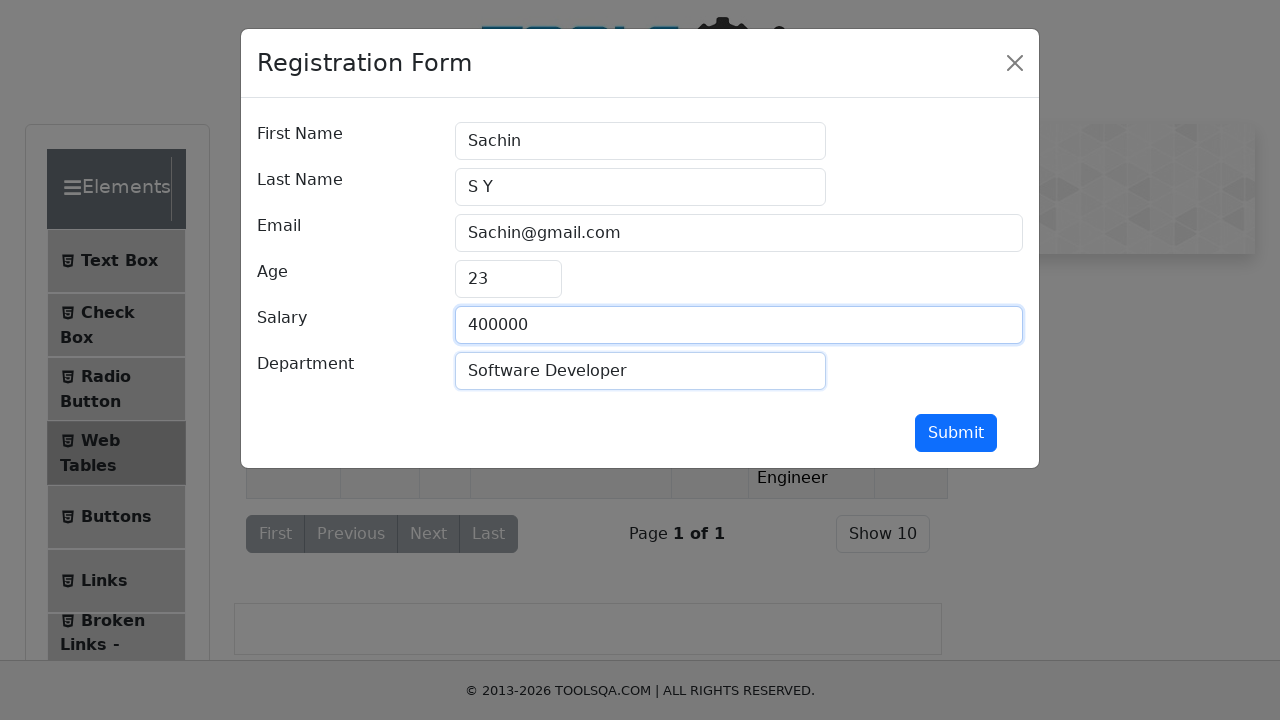

Submitted second employee record (Sachin S Y) at (956, 433) on button#submit
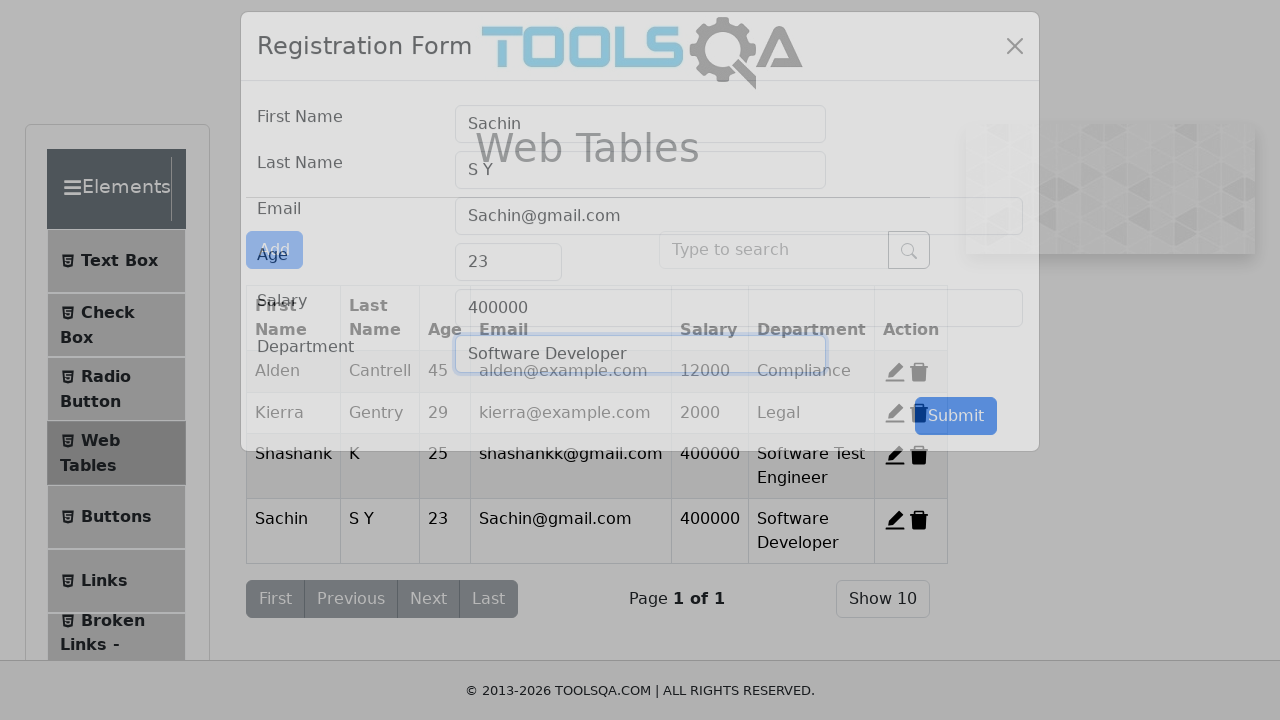

Clicked 'Add New Record' button for third employee at (274, 250) on button#addNewRecordButton
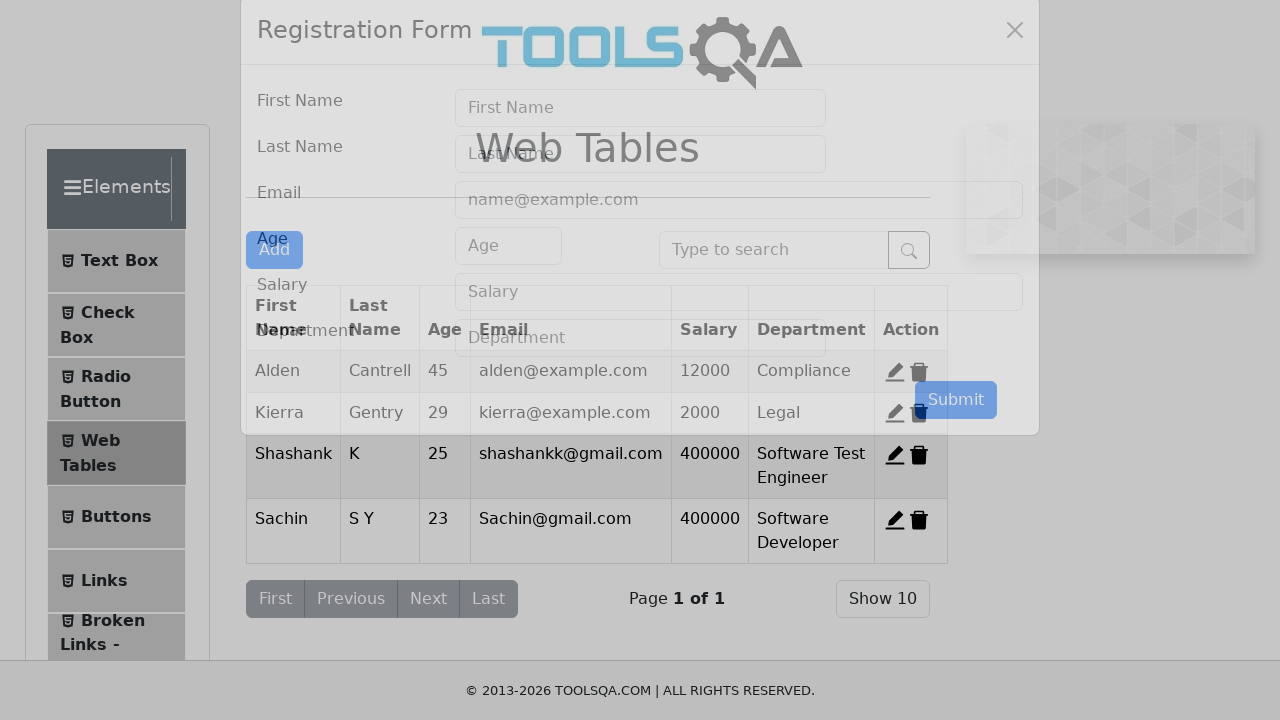

Filled first name 'Manoj' in form on input[placeholder='First Name']
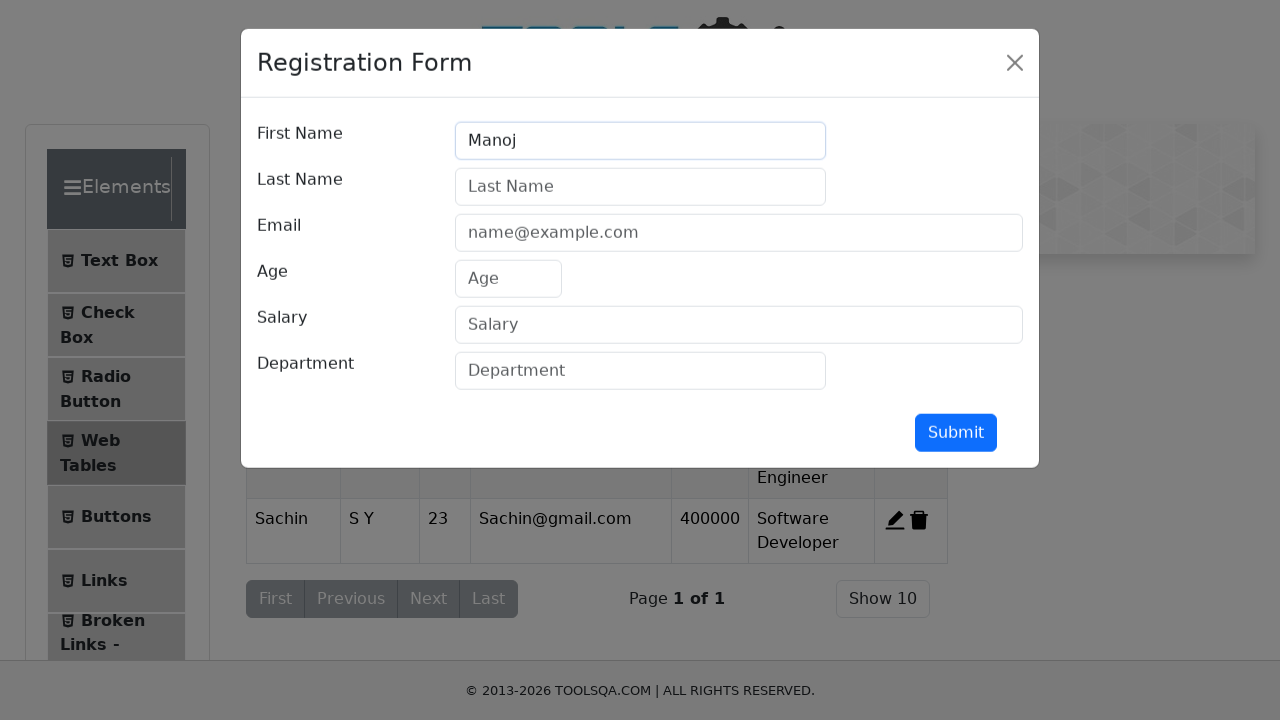

Filled last name 'K' in form on input[placeholder='Last Name']
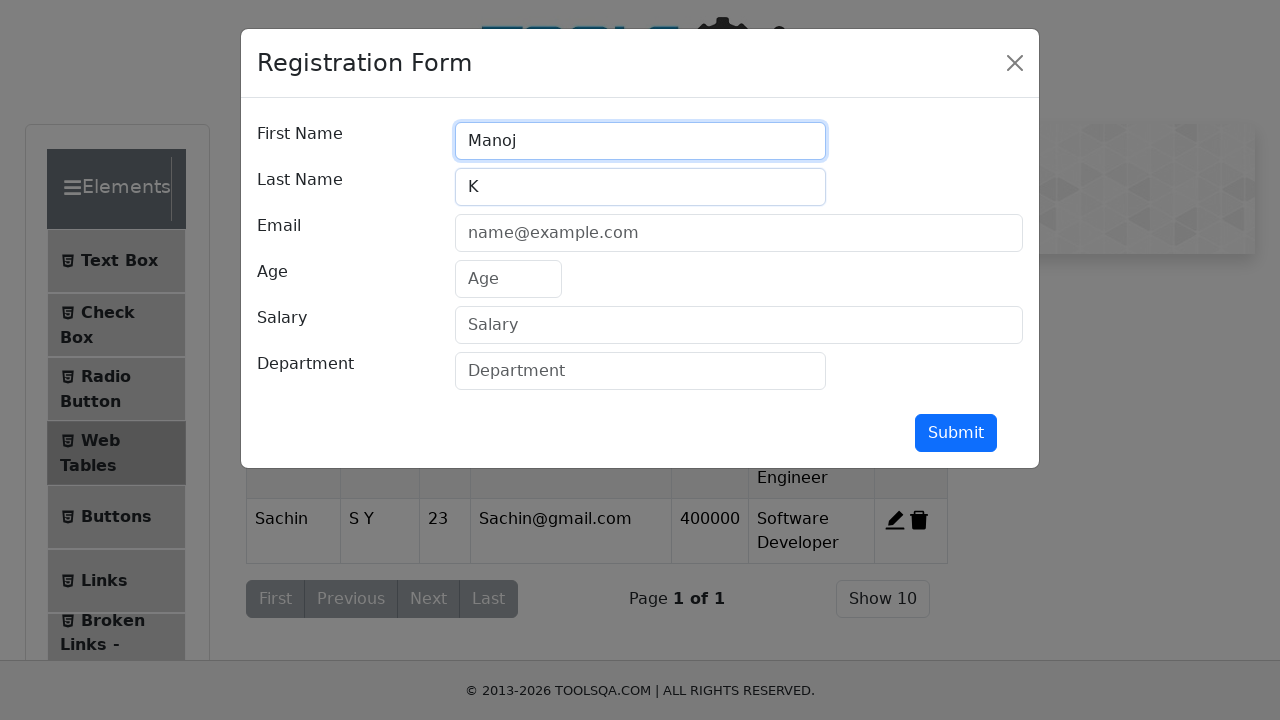

Filled email 'Manoj@gmail.com' in form on input#userEmail
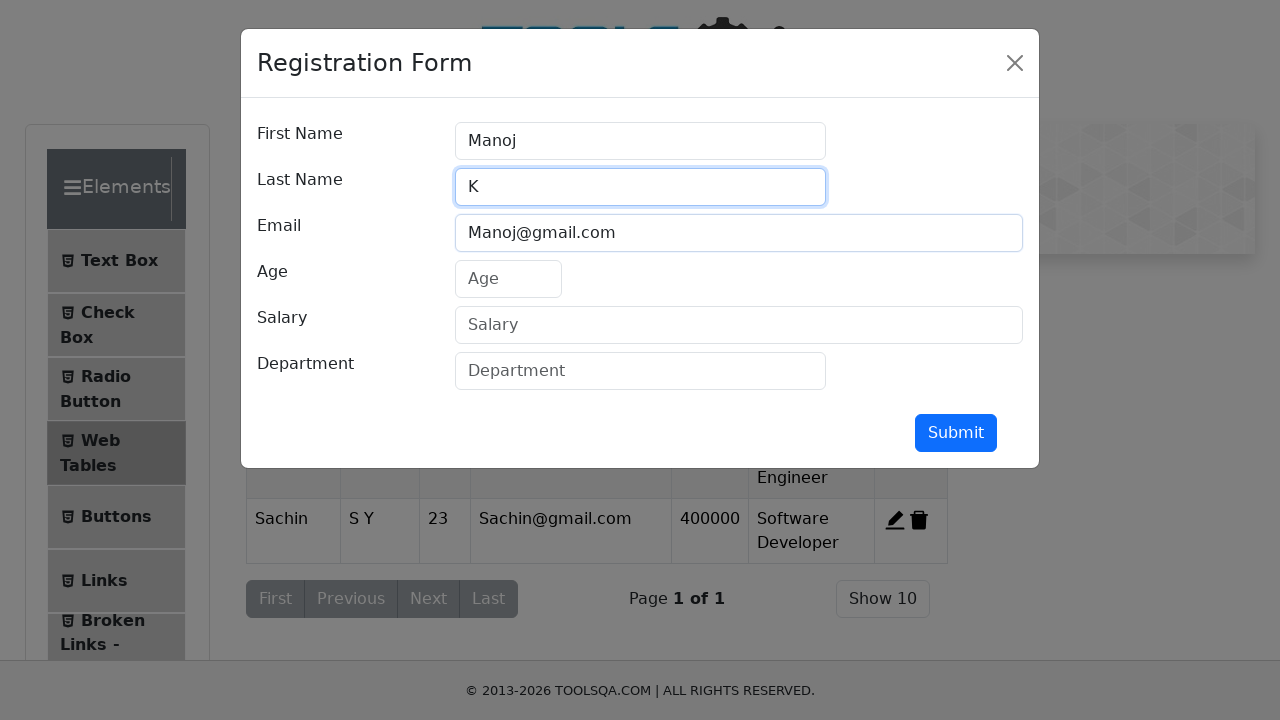

Filled age '22' in form on input#age
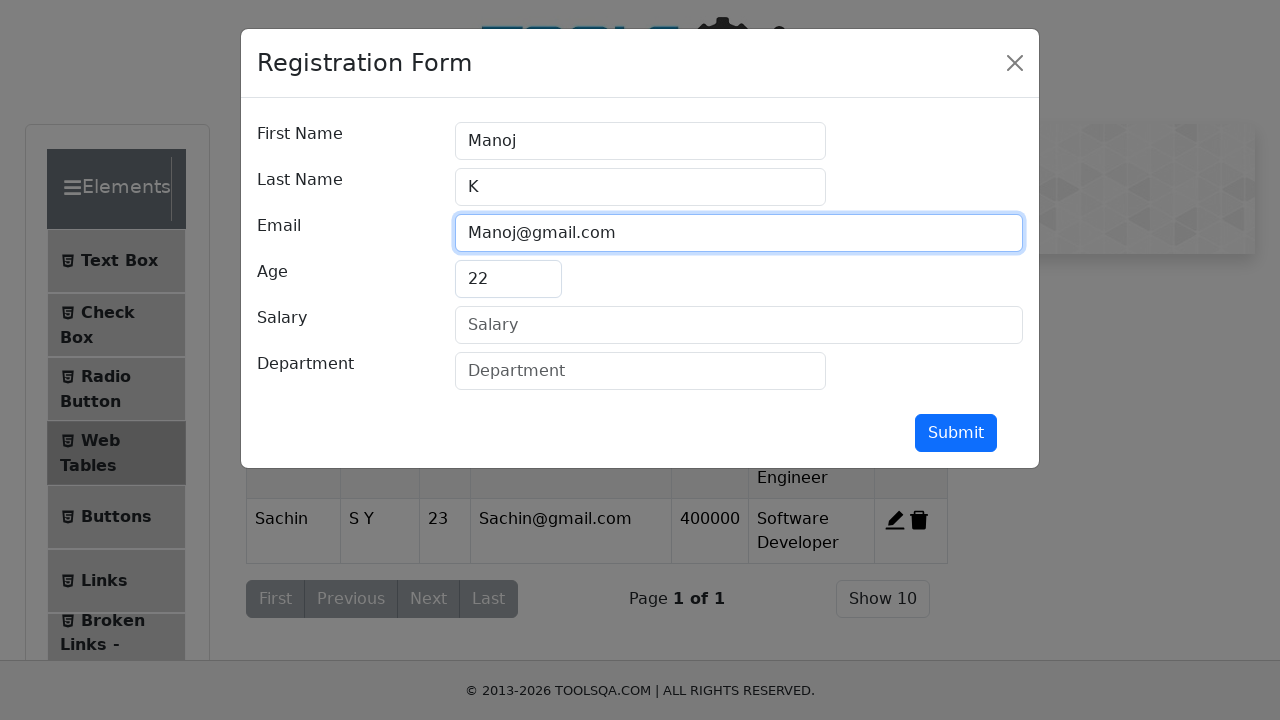

Filled salary '400000' in form on input#salary
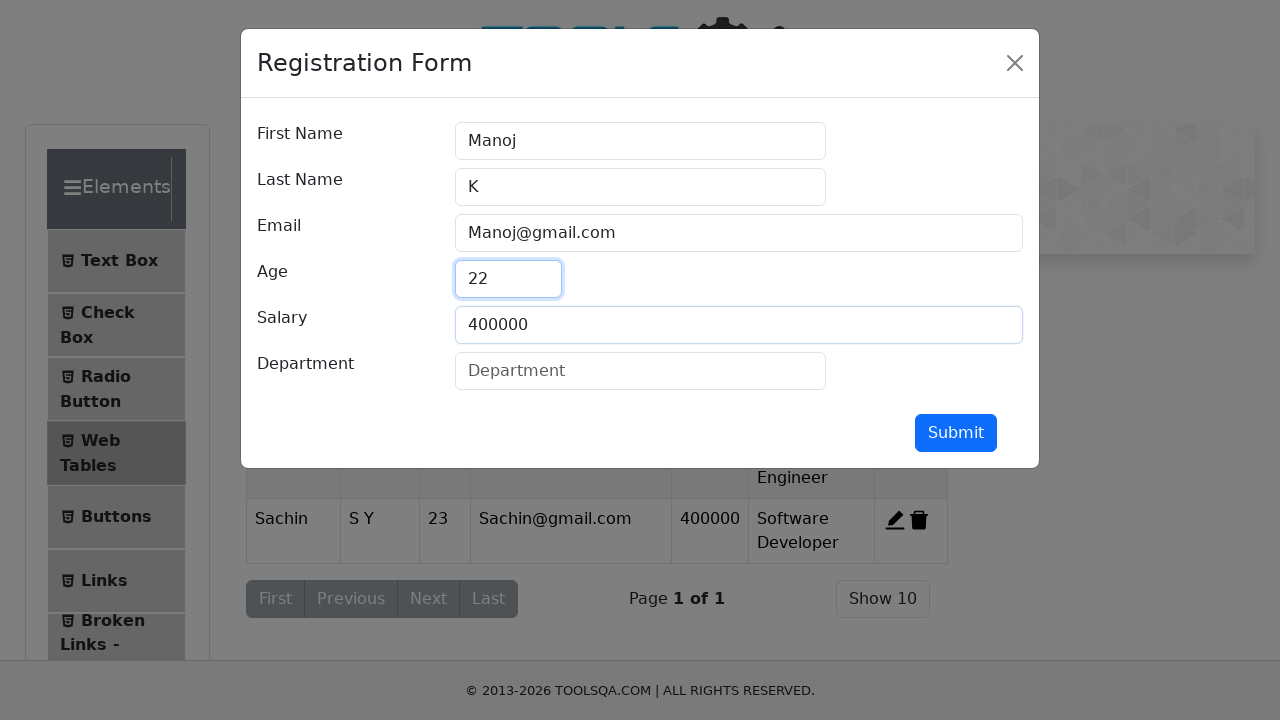

Filled department 'Project Manager' in form on input#department
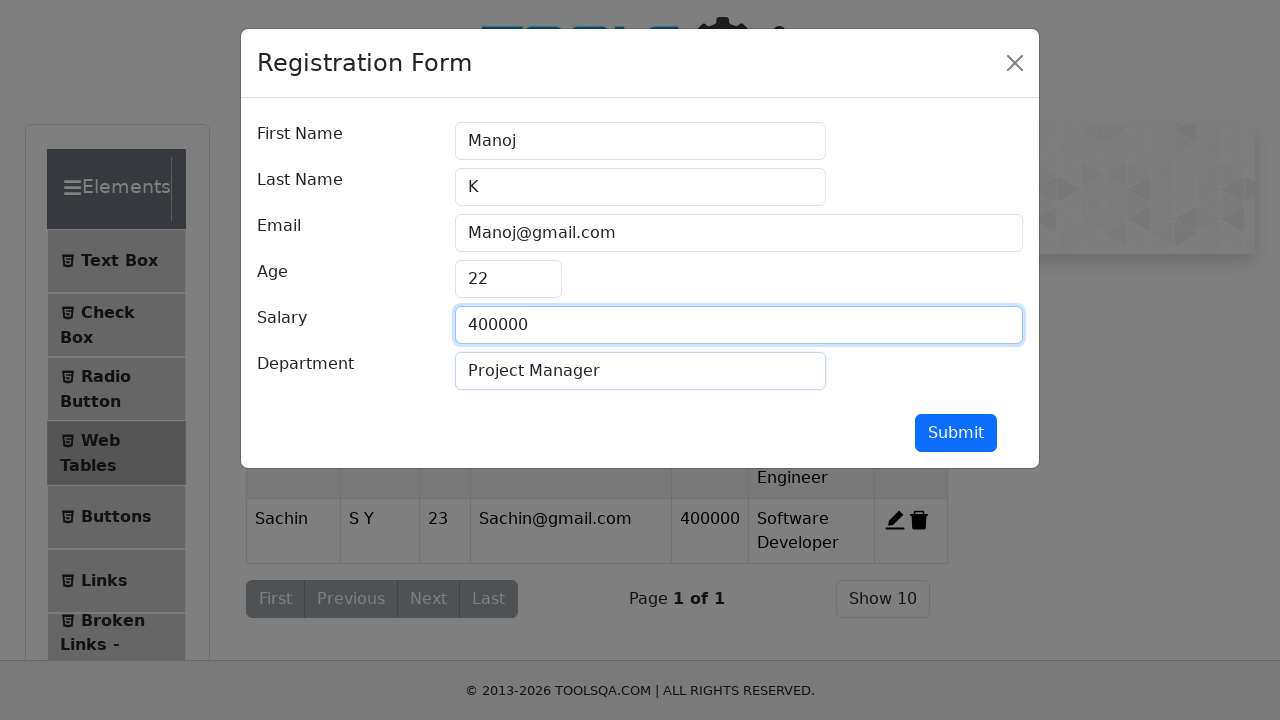

Submitted third employee record (Manoj K) at (956, 433) on button#submit
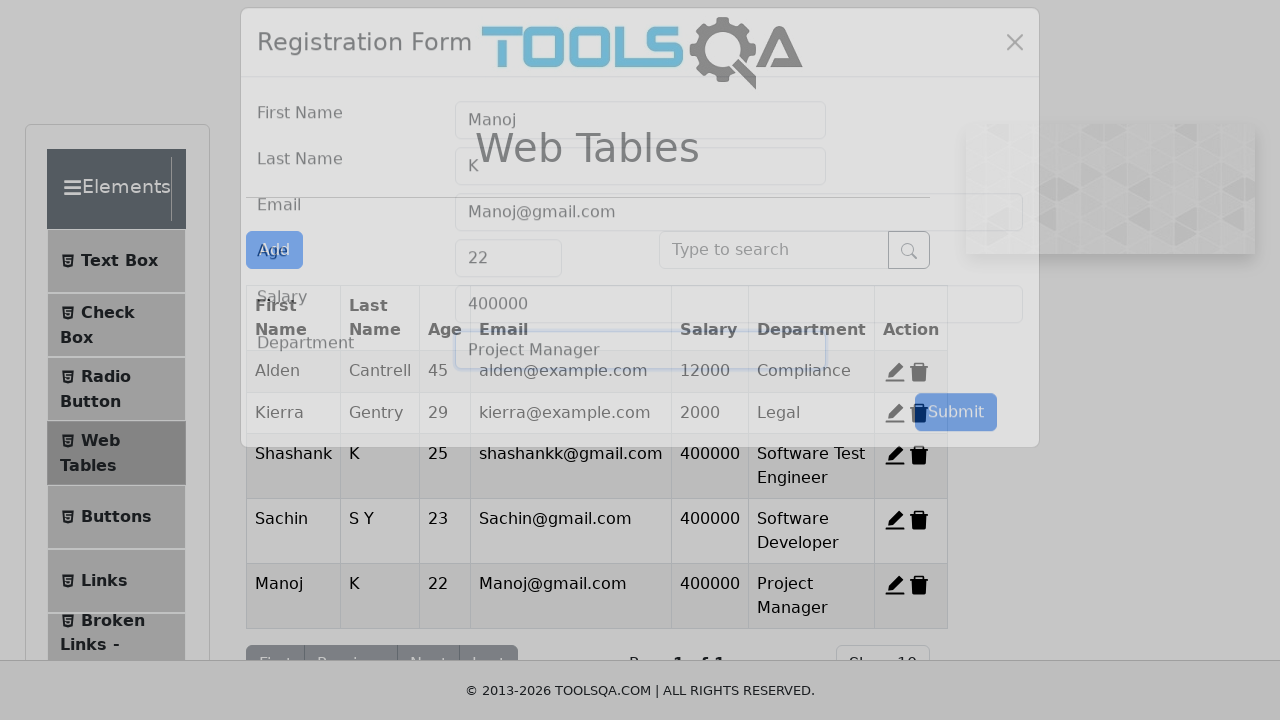

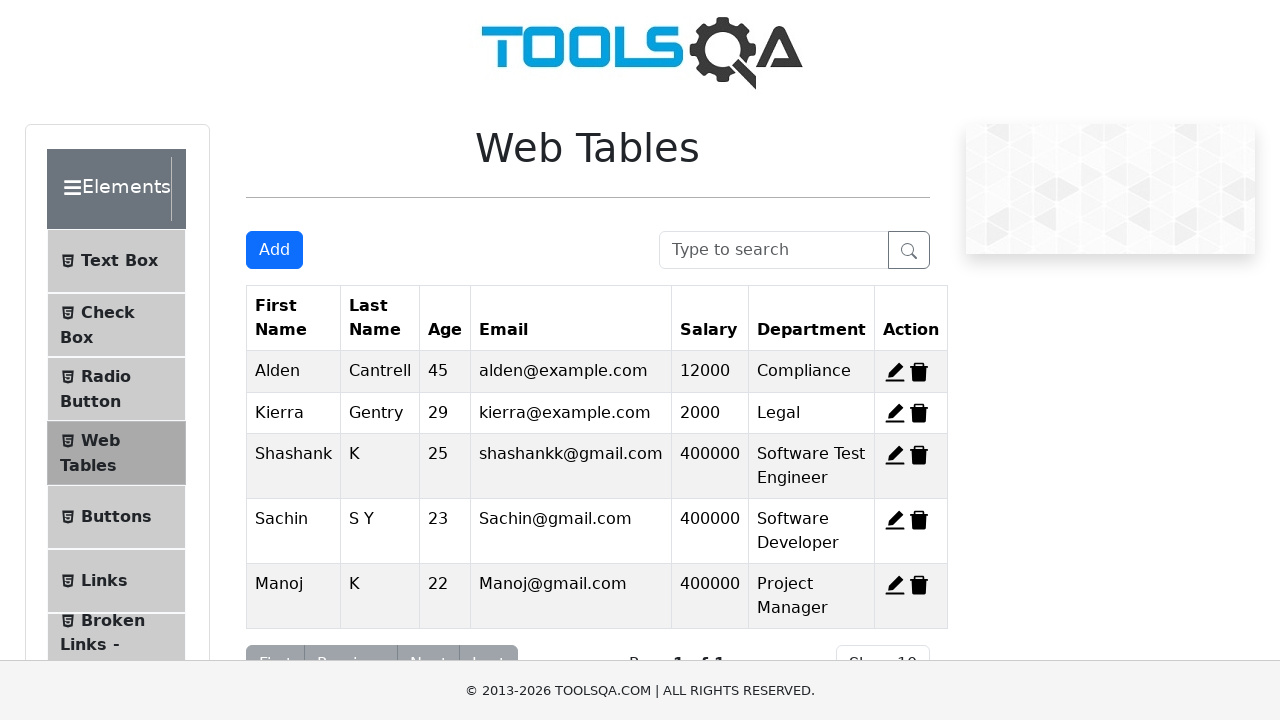